Tests login and verifies the inventory page displays product items

Starting URL: https://www.saucedemo.com/

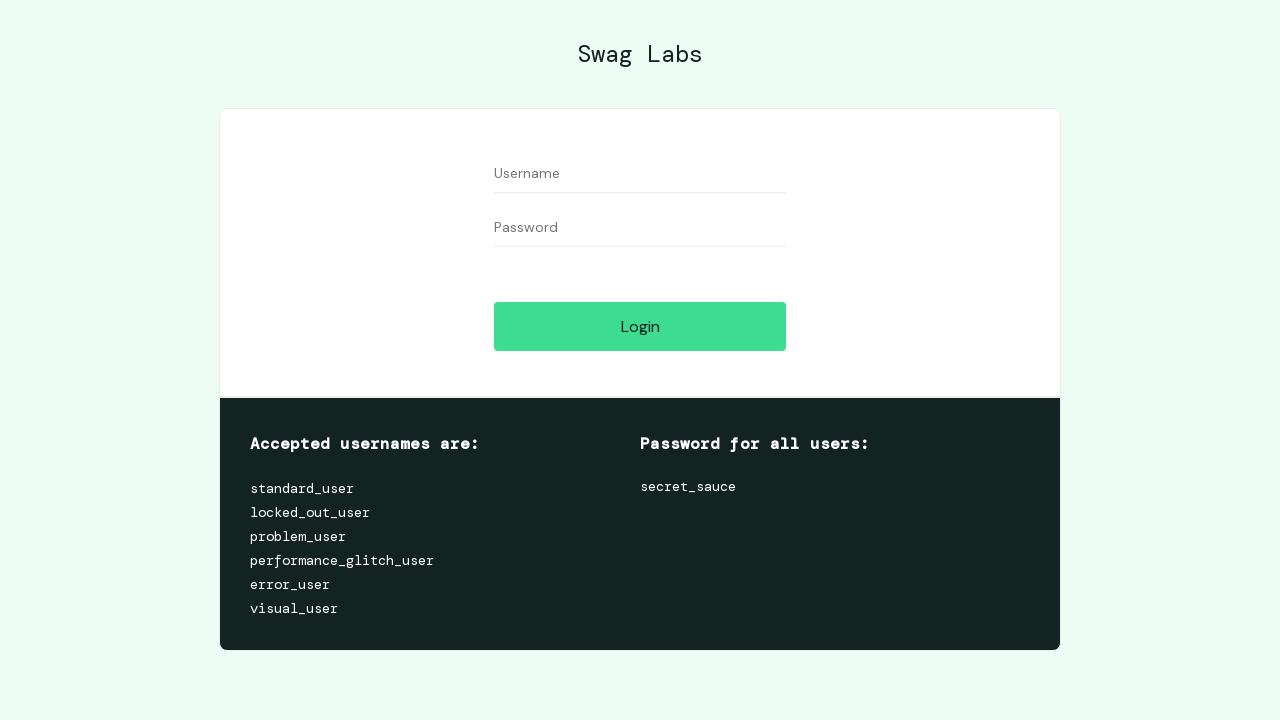

Filled username field with 'standard_user' on #user-name
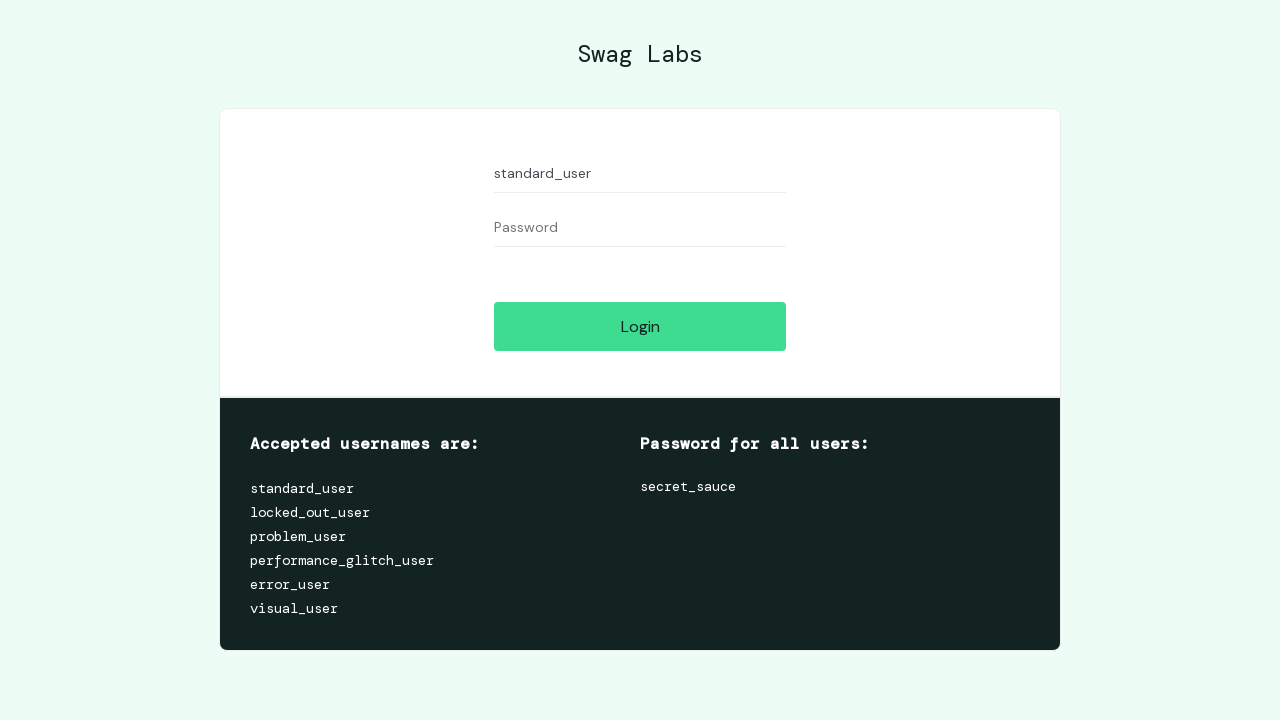

Filled password field with 'secret_sauce' on #password
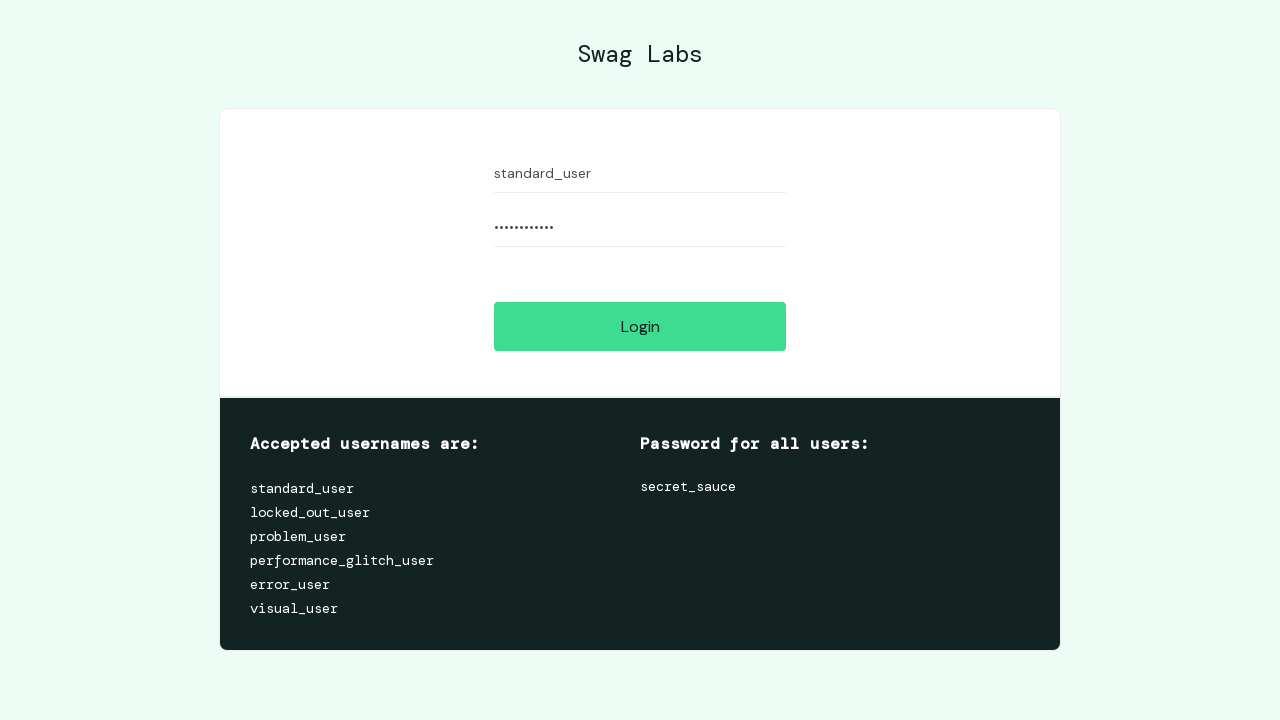

Clicked login button at (640, 326) on #login-button
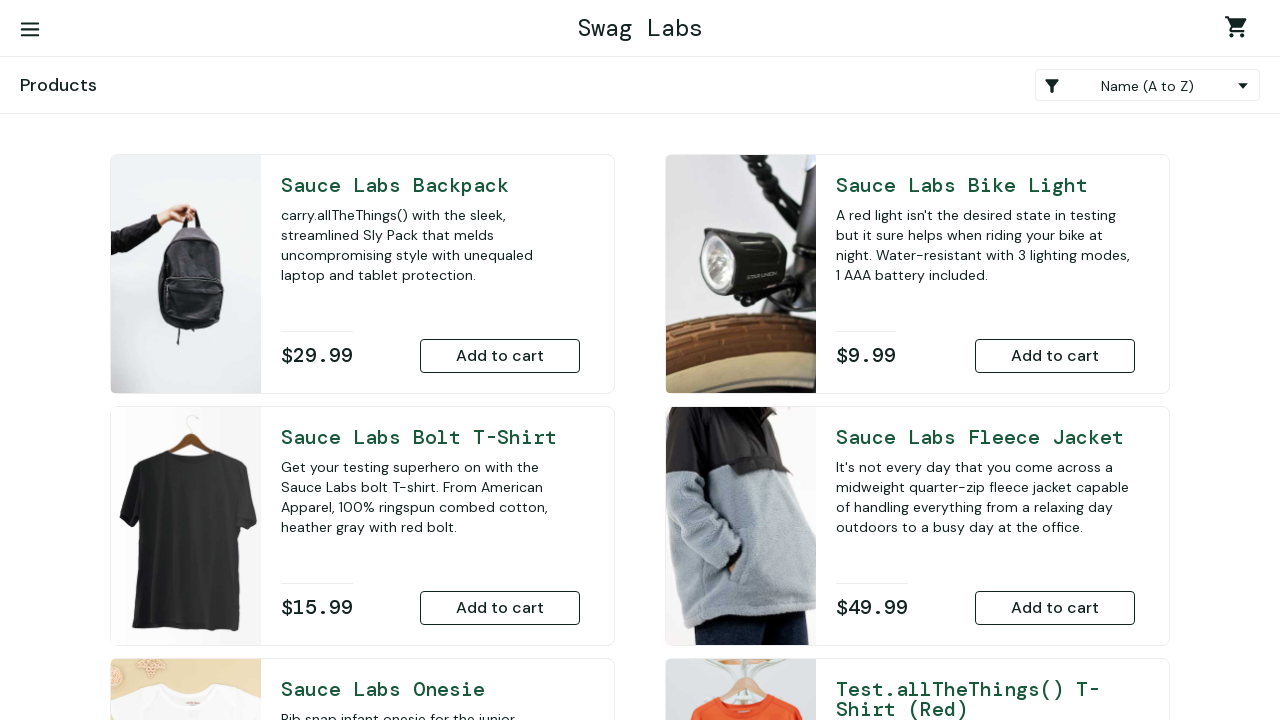

Navigated to inventory page
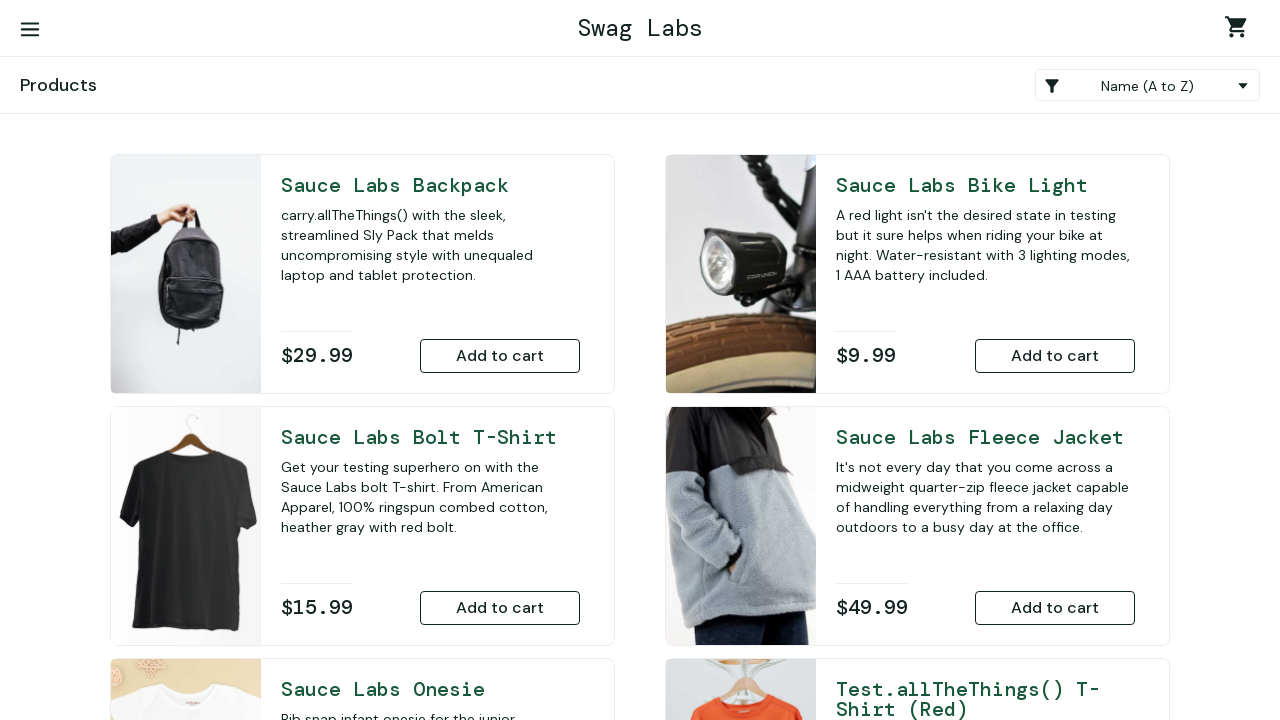

Product list loaded successfully - inventory items displayed
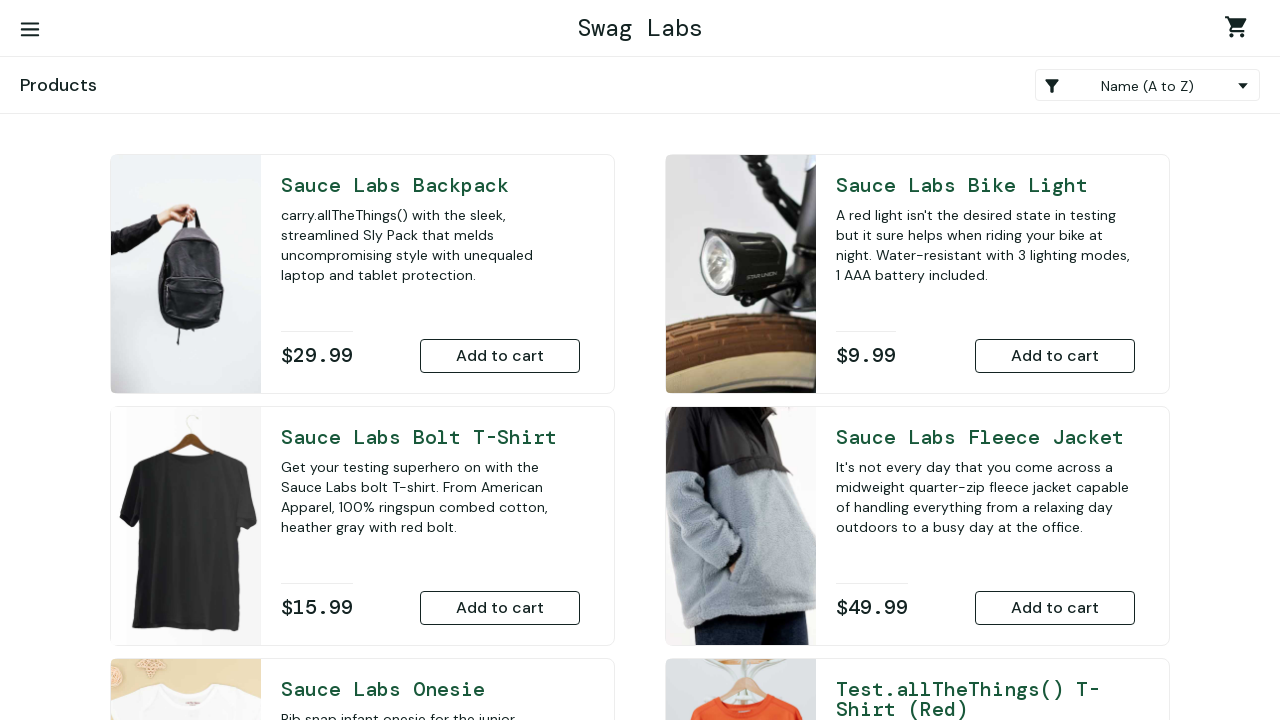

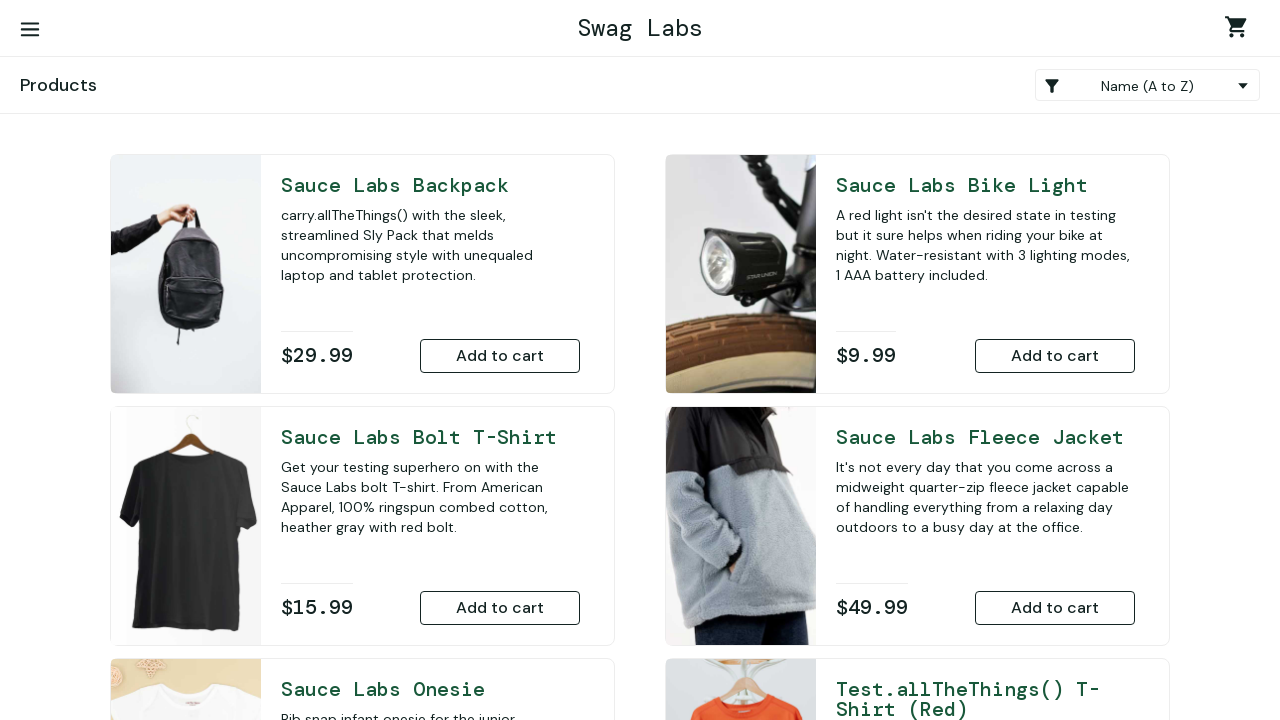